Tests filling a registration form's first name field, including handling page refresh and re-finding the element

Starting URL: http://demo.automationtesting.in/Register.html

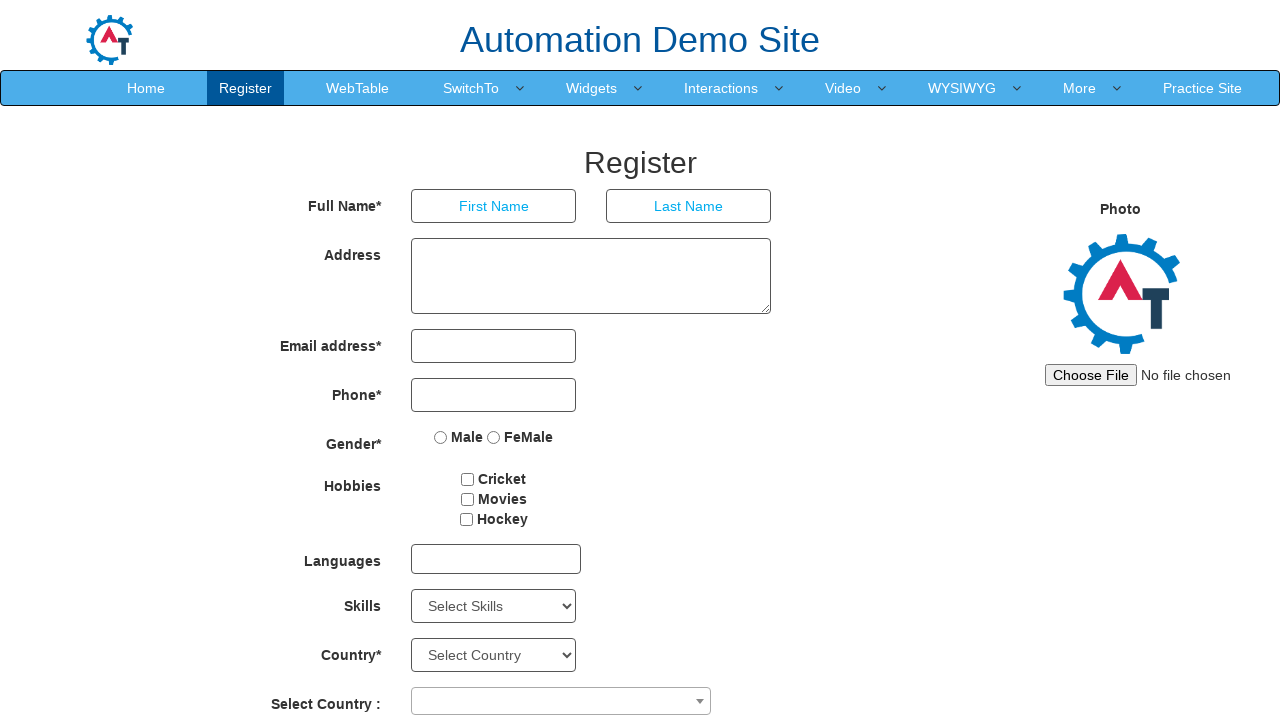

Filled first name field with 'hello' on input[ng-model='FirstName']
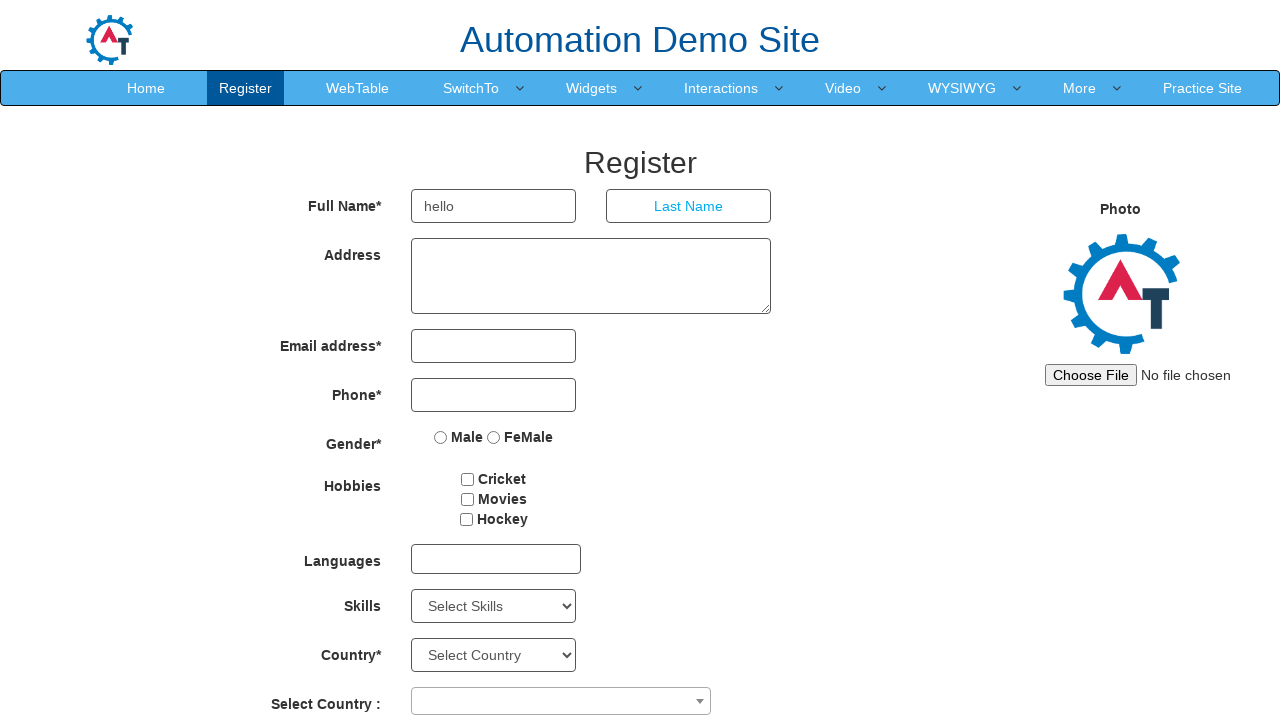

Page refreshed to trigger stale element condition
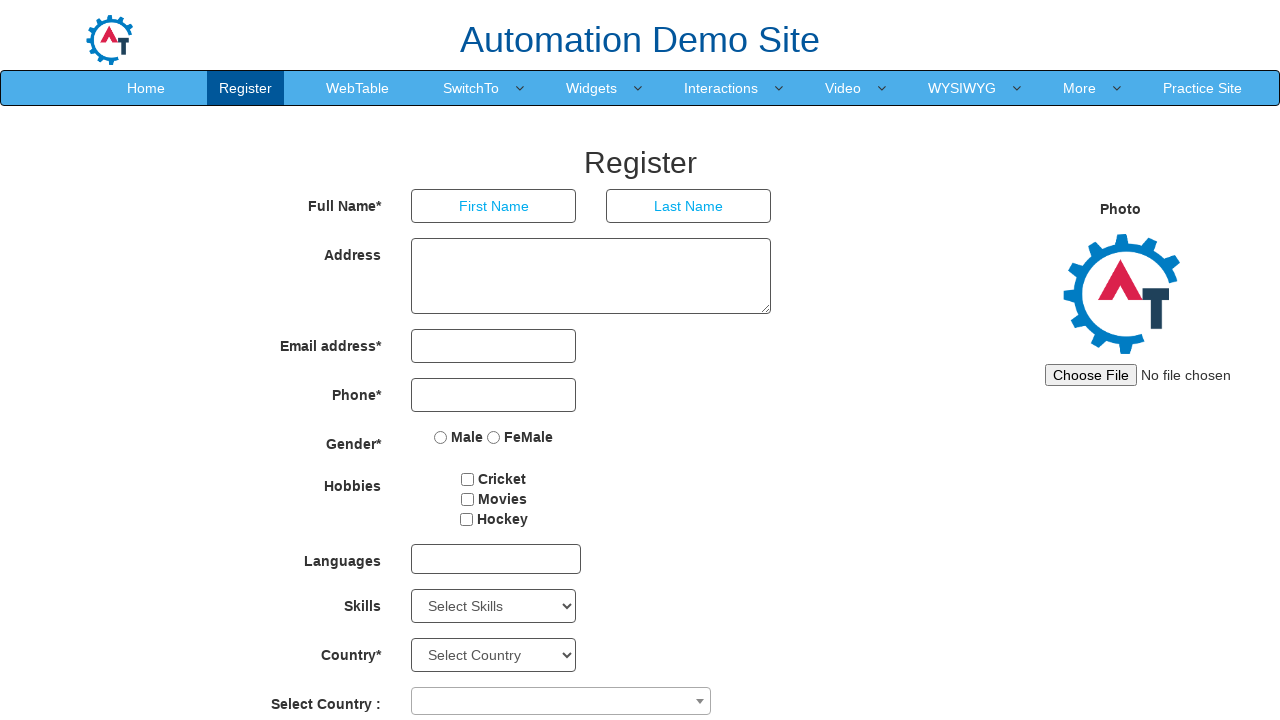

Re-filled first name field with 'hello' after page refresh on input[ng-model='FirstName']
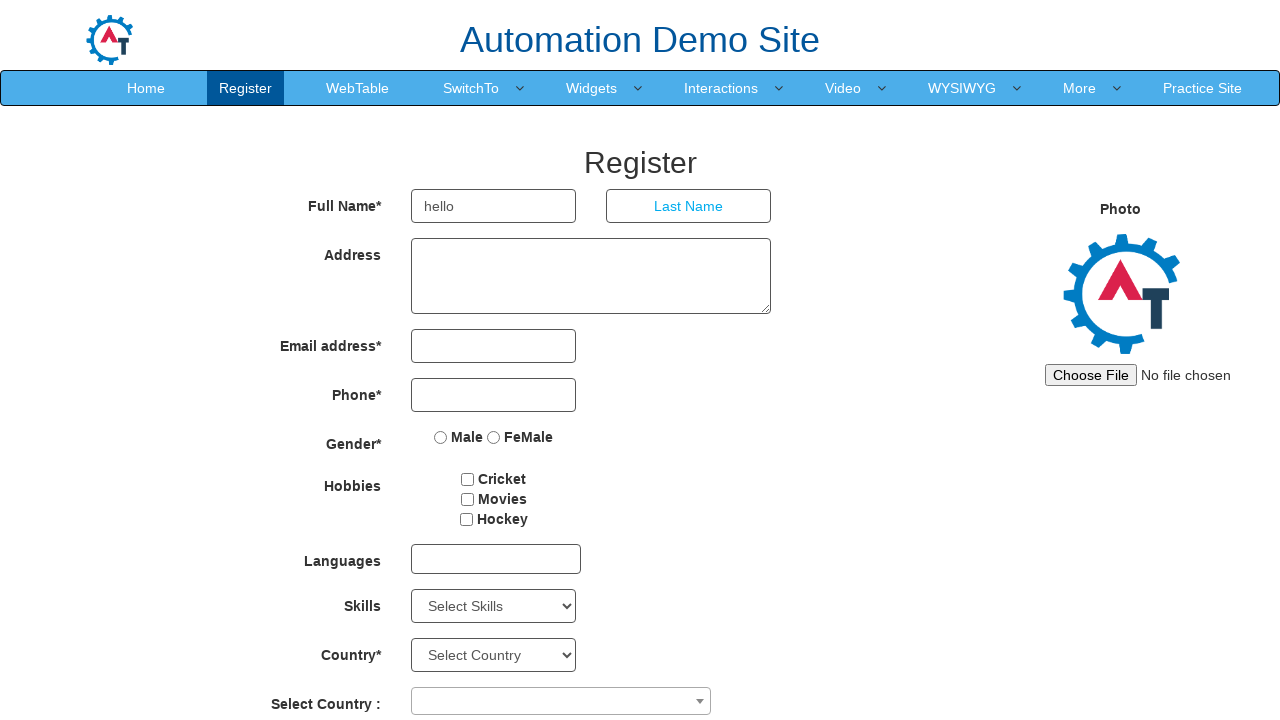

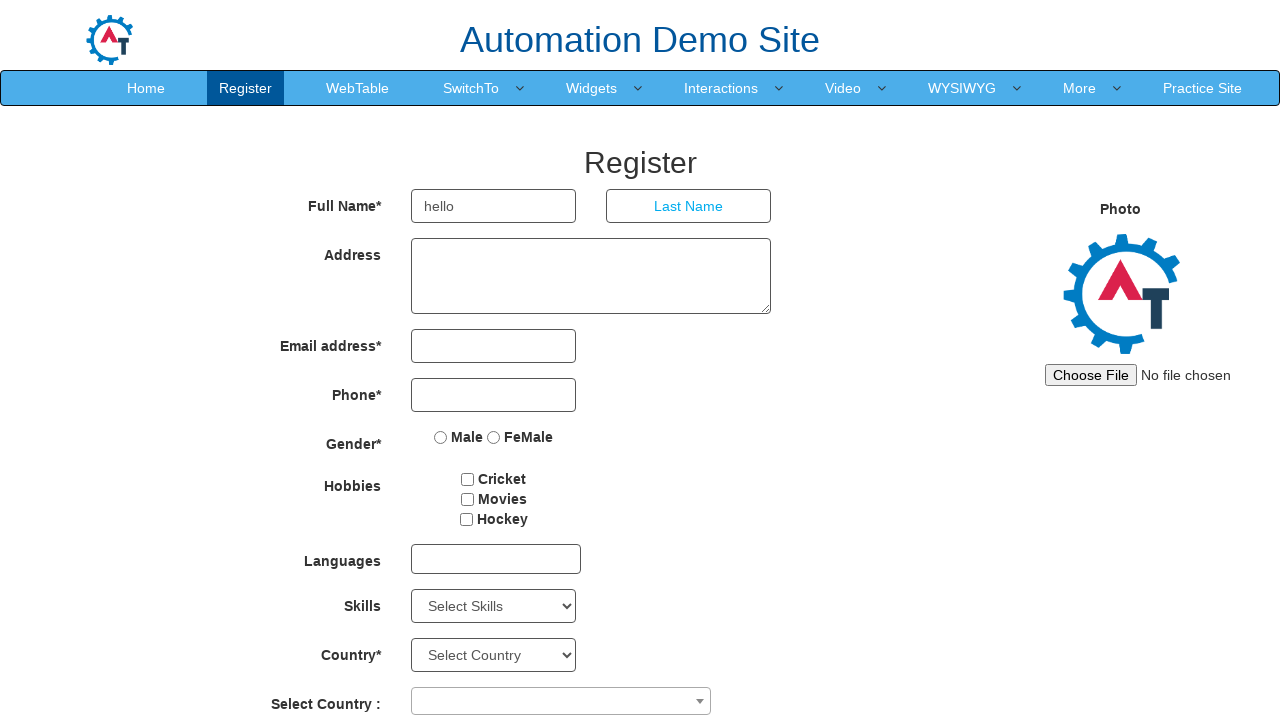